Tests login form validation by submitting with invalid username and verifying error message

Starting URL: https://www.saucedemo.com/

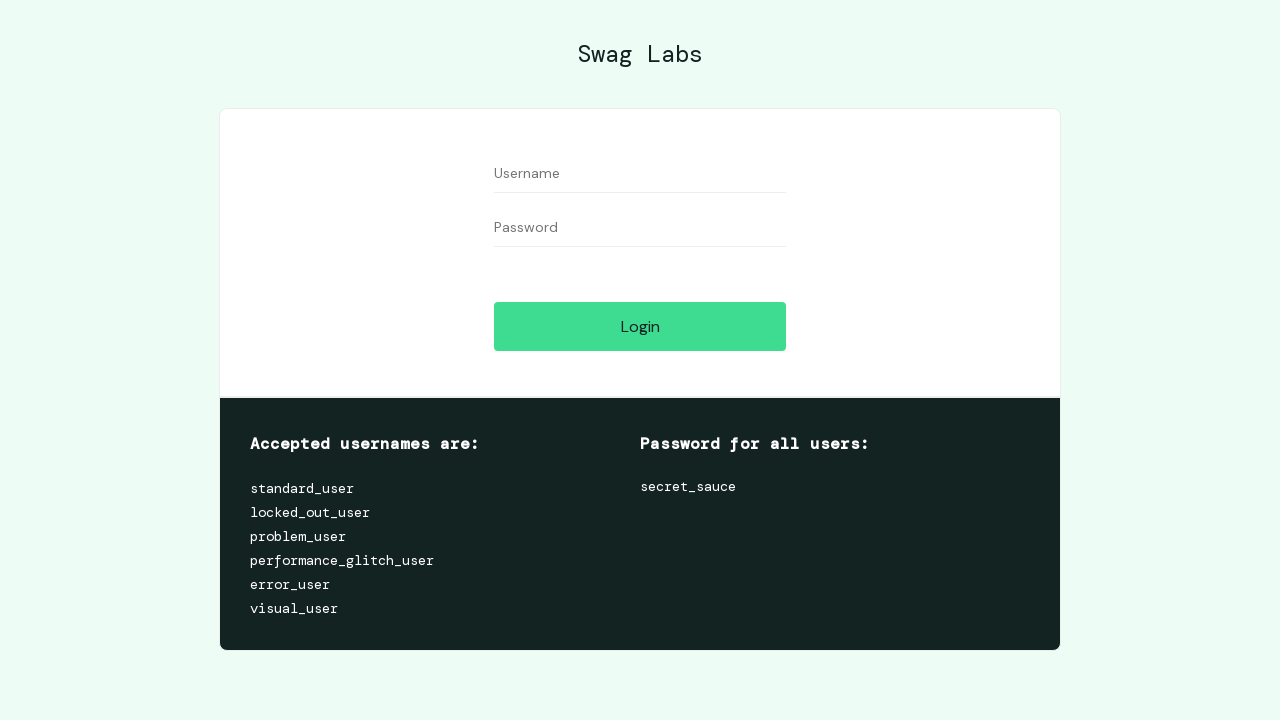

Filled username field with 'invalid-user' on #user-name
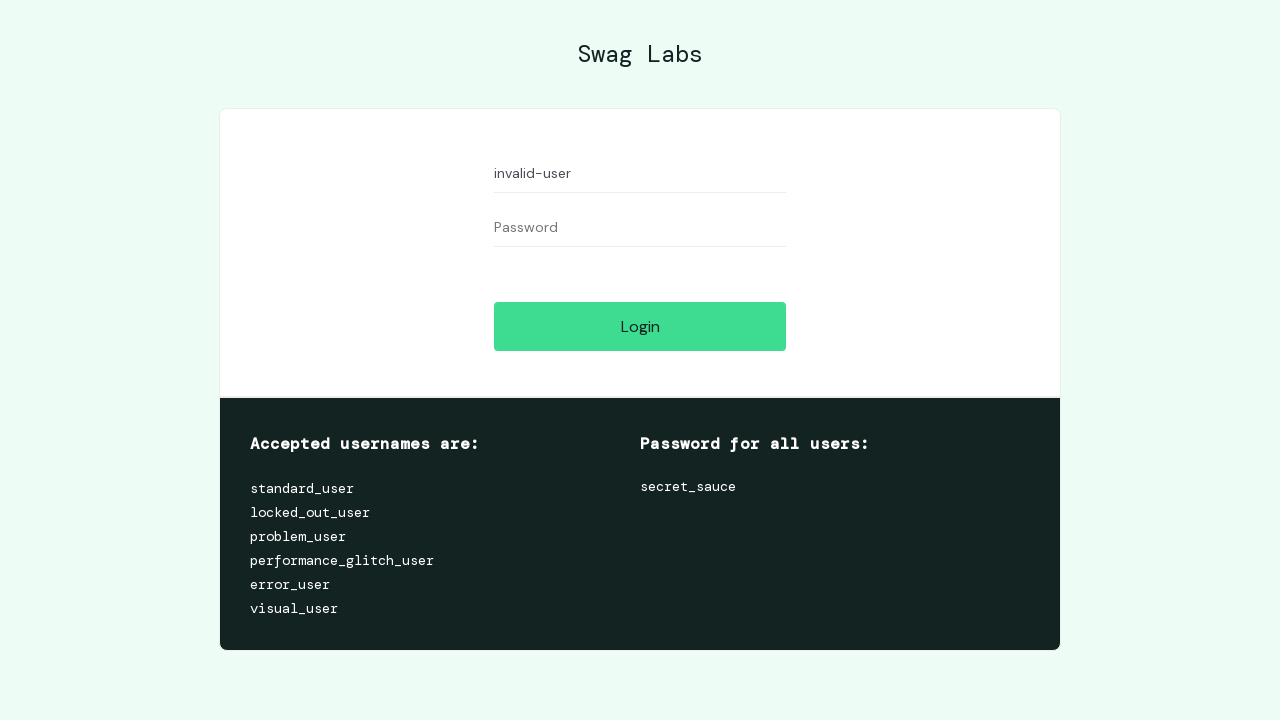

Filled password field with 'secret_sauce' on #password
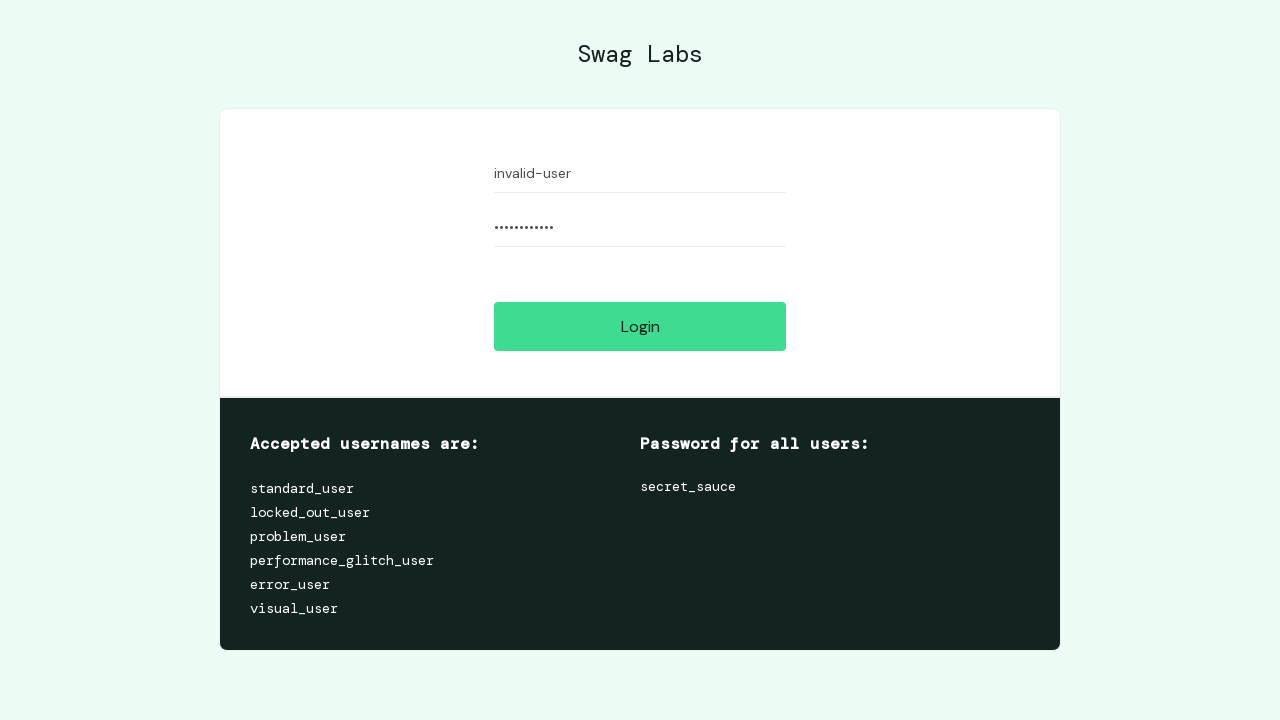

Clicked login button at (640, 326) on #login-button
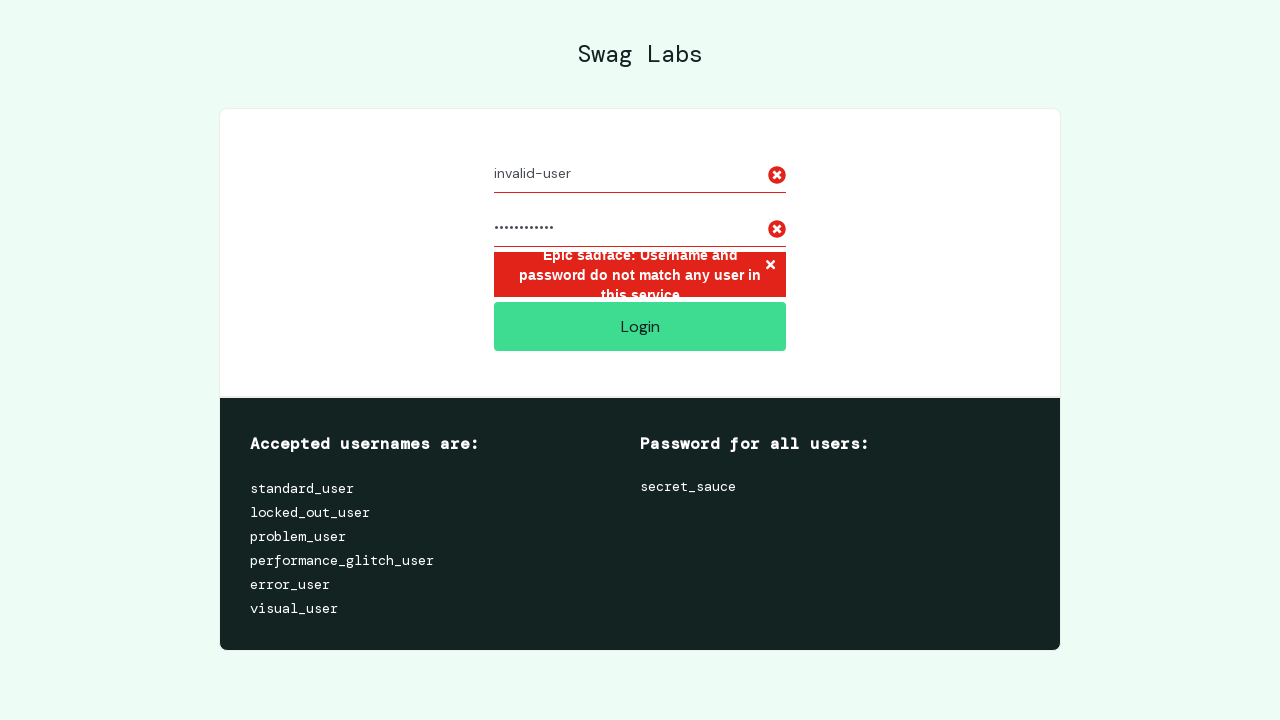

Verified error message container appeared
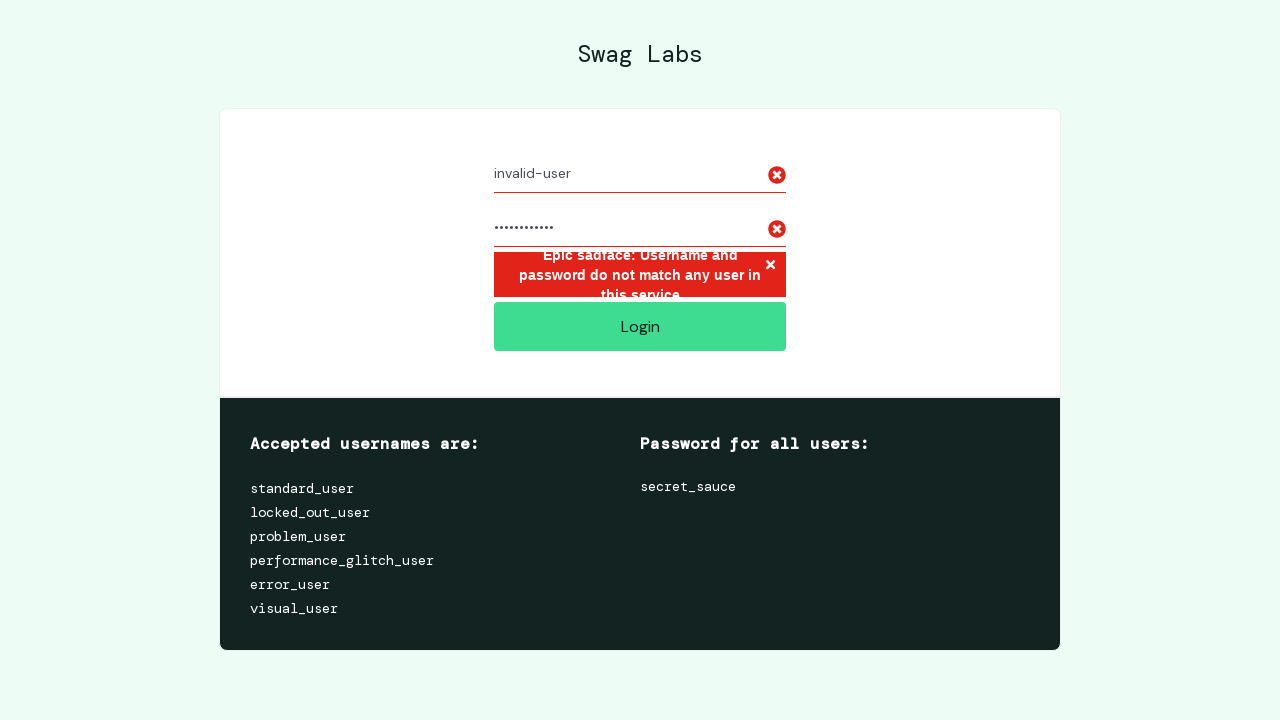

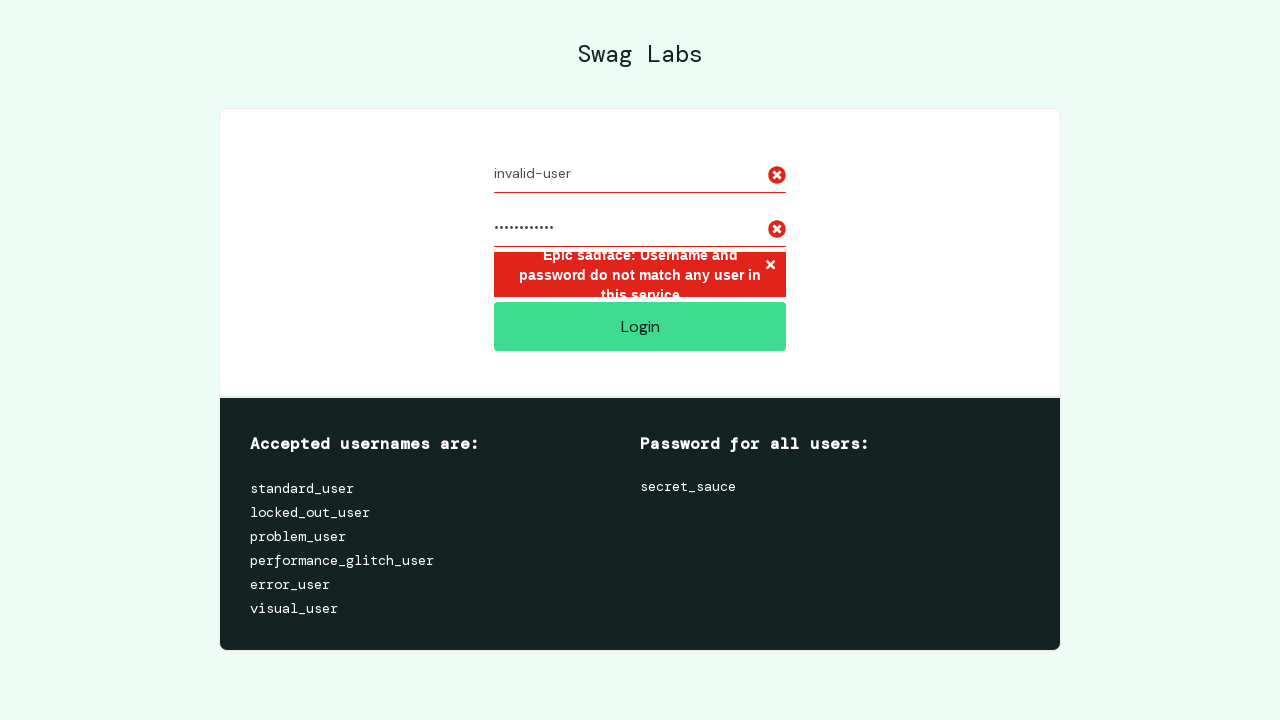